Tests the RERA Rajasthan project search functionality by selecting a district from the dropdown, clicking the search button, and verifying that project results are displayed.

Starting URL: https://rera.rajasthan.gov.in/ProjectSearch?Out=Y

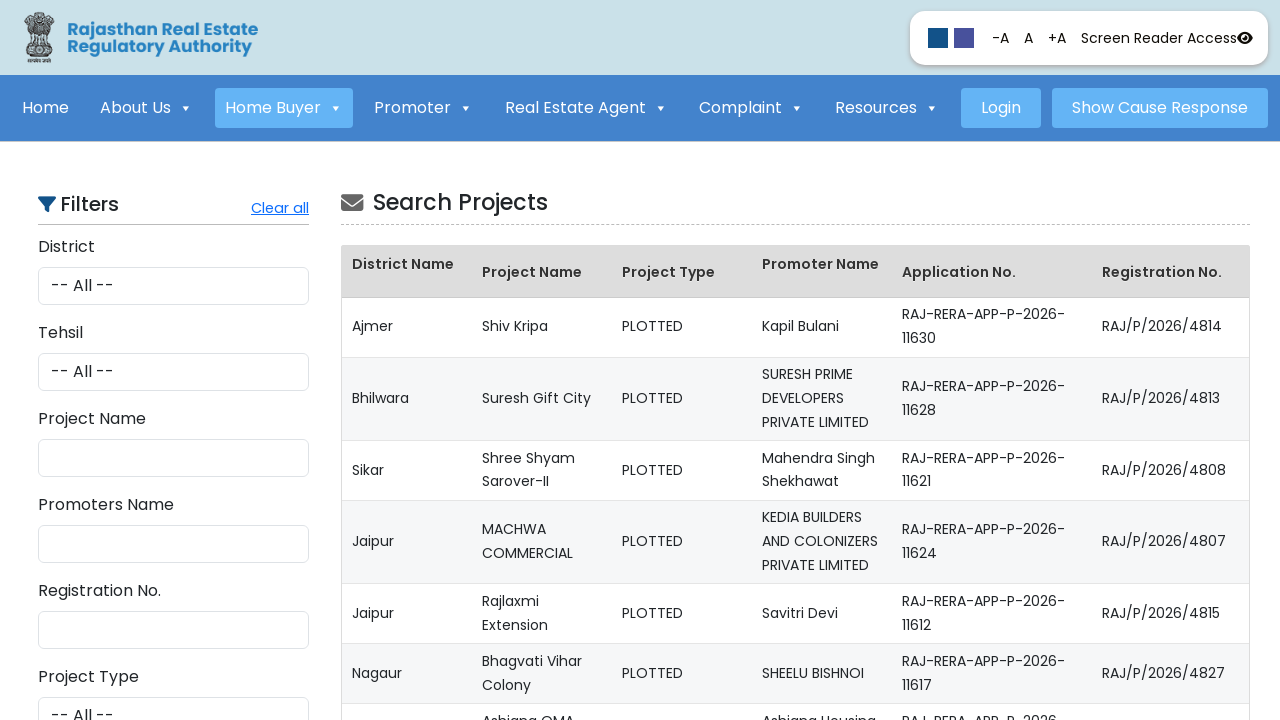

District dropdown selector loaded
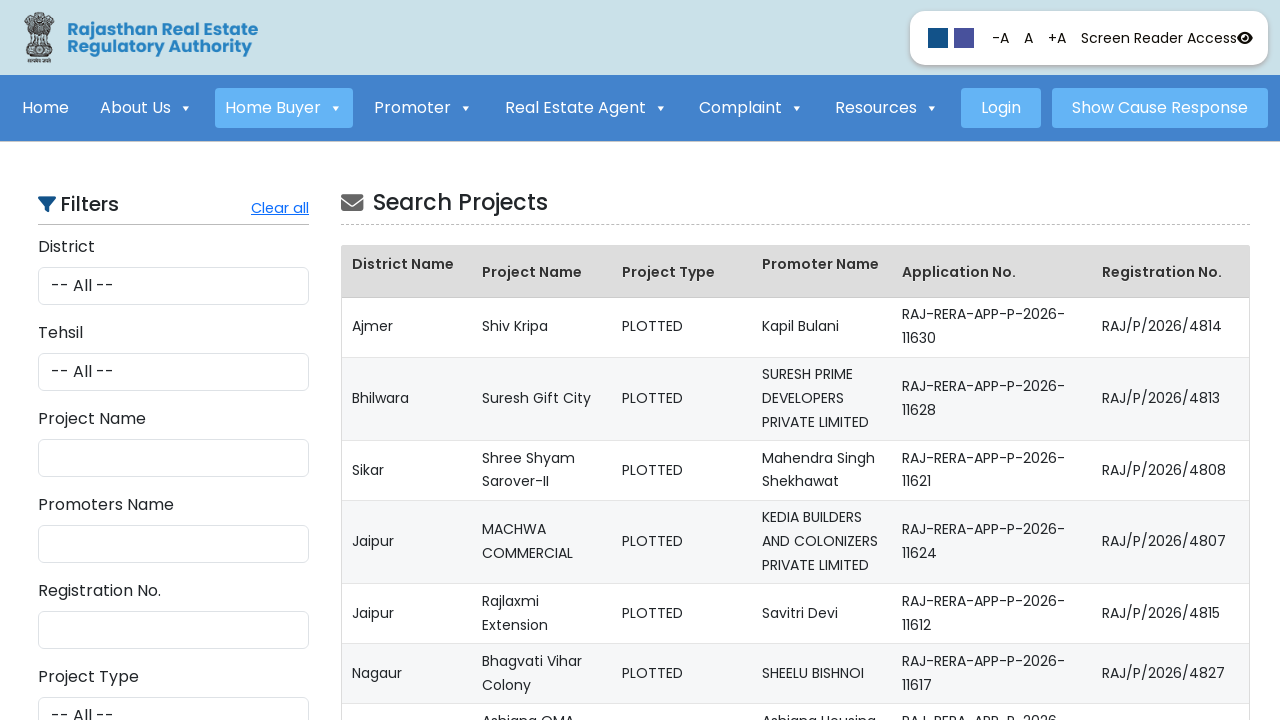

Selected 'Jaipur' from district dropdown on #DistrictId
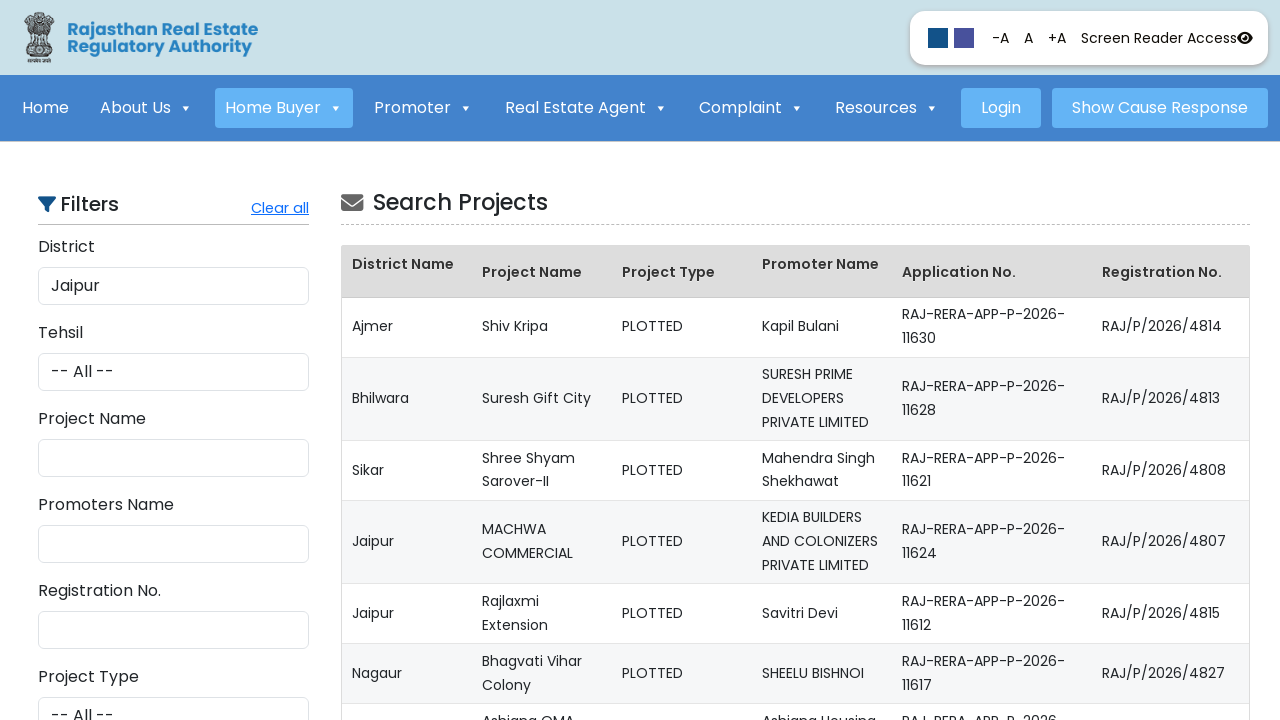

Clicked Search button to search for projects at (174, 701) on #btn_SearchProjectSubmit
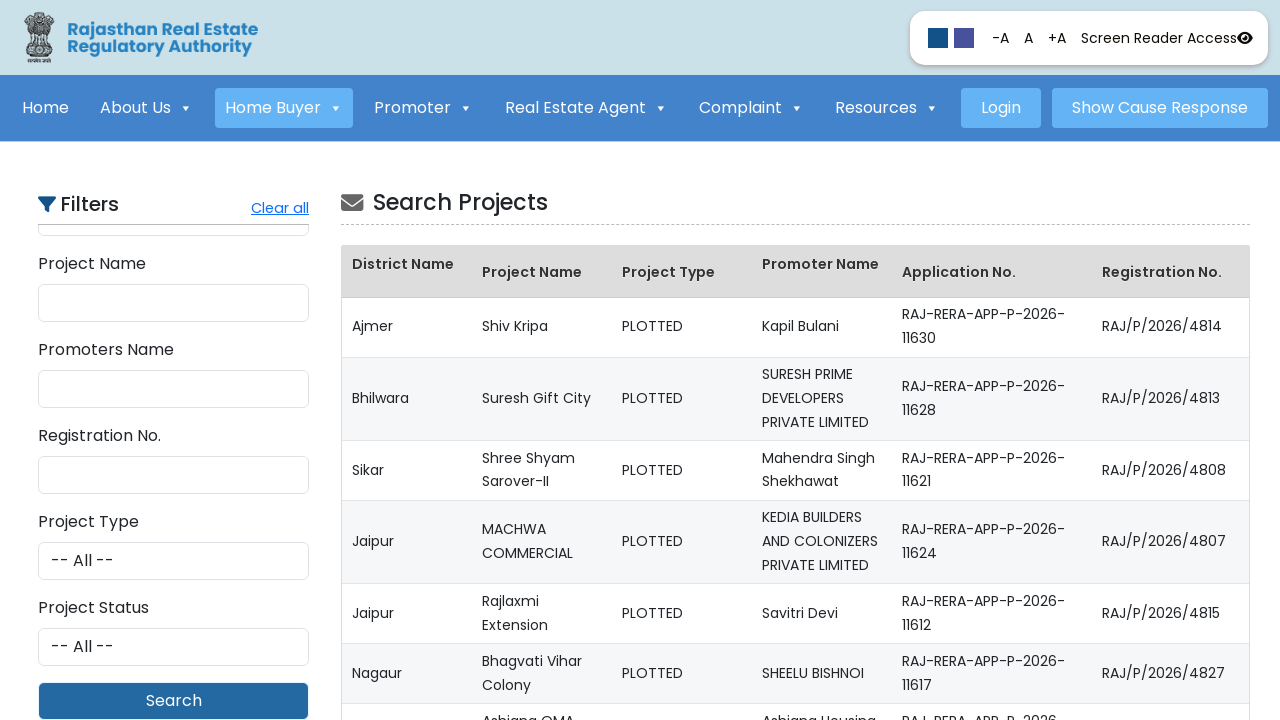

Project results displayed with project rows visible
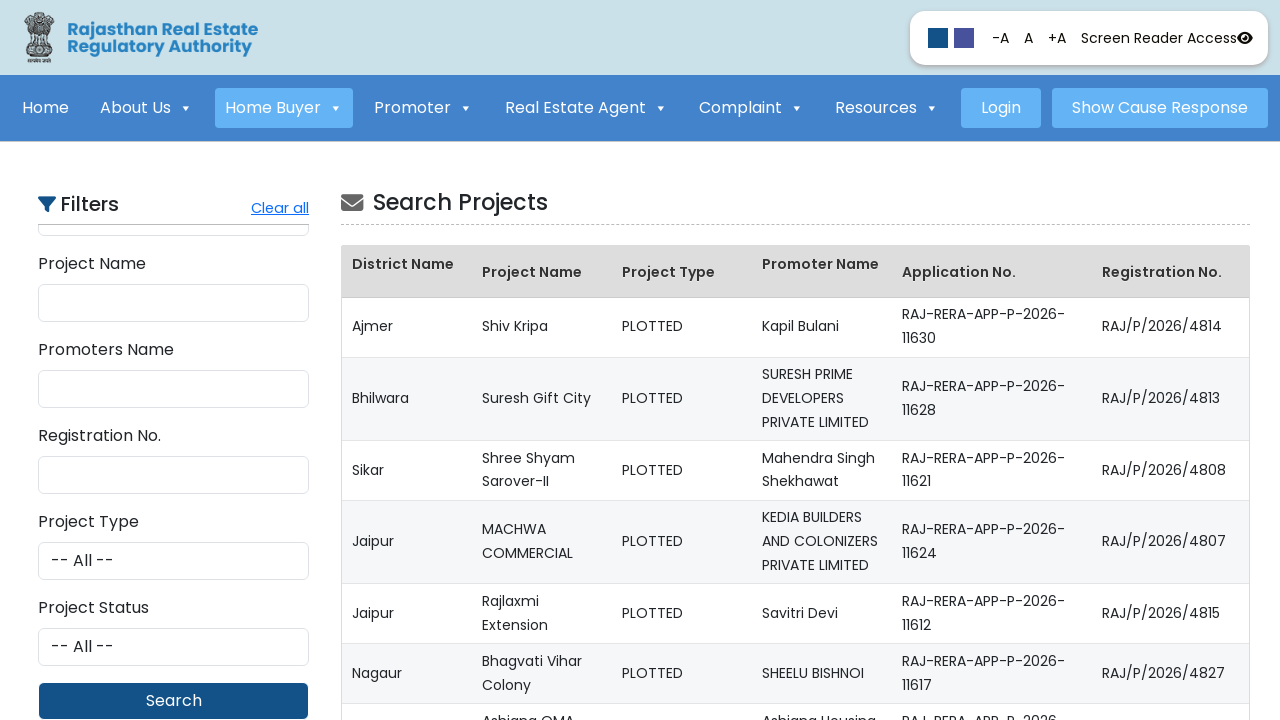

Verified 'View Details' links are present in project results
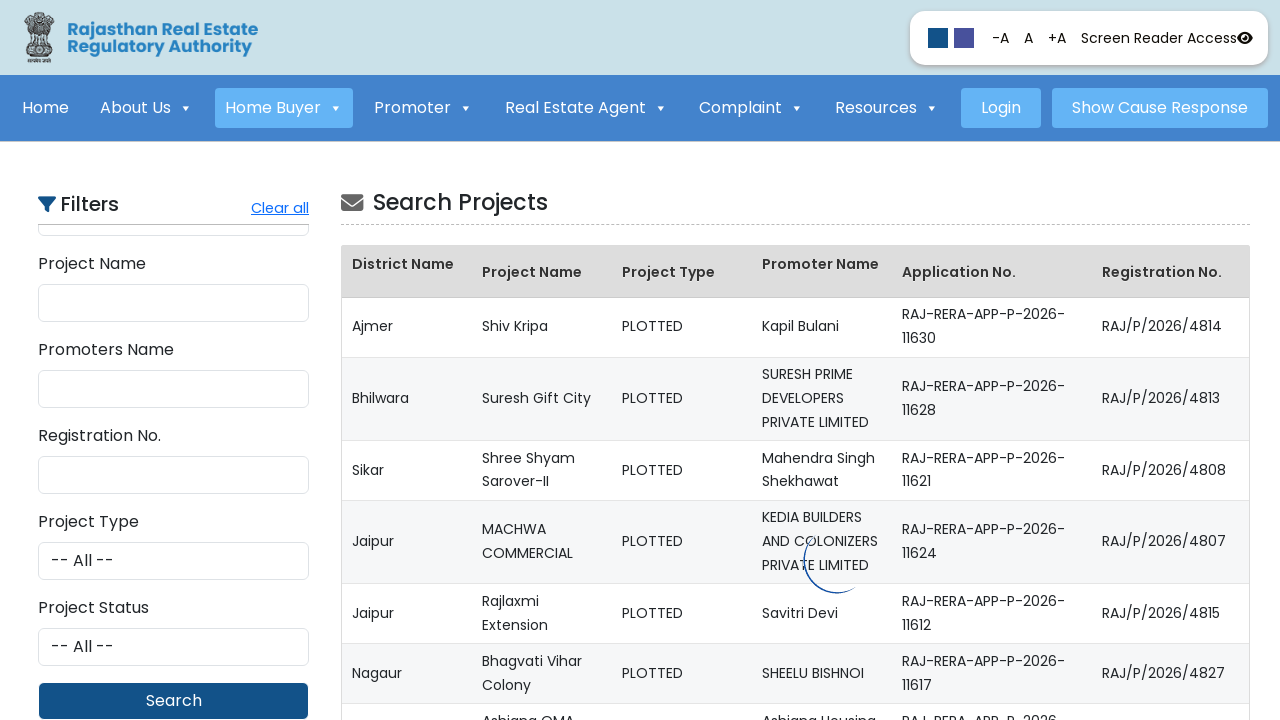

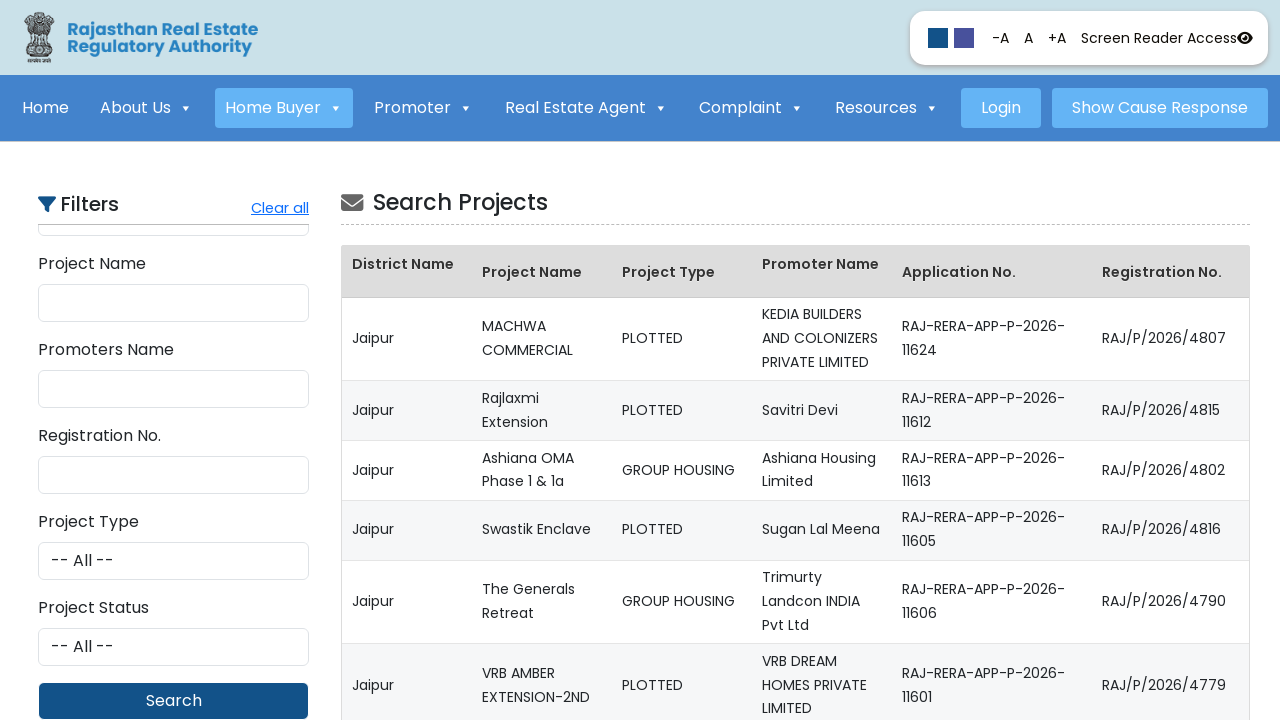